Tests checkbox functionality by checking and unchecking single and multiple checkboxes, verifying their checked states throughout the process

Starting URL: https://testautomationpractice.blogspot.com/

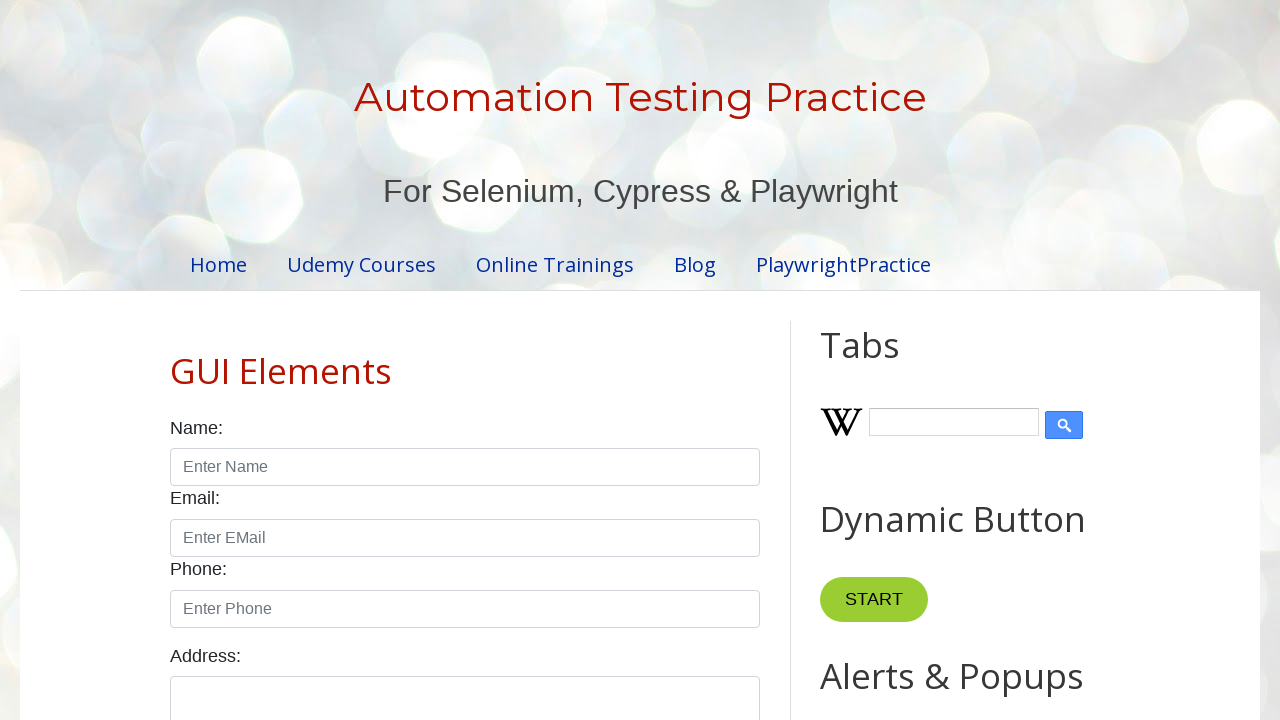

Checked Sunday checkbox at (176, 360) on #sunday
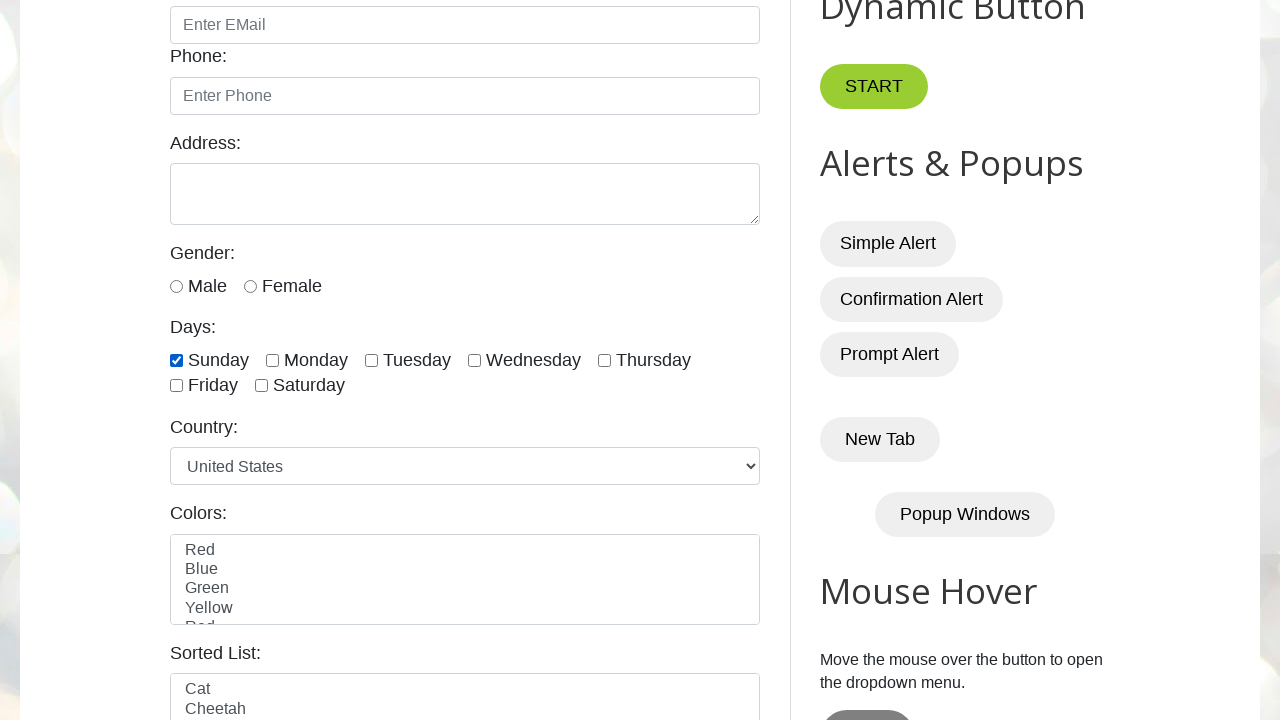

Verified Sunday checkbox is checked
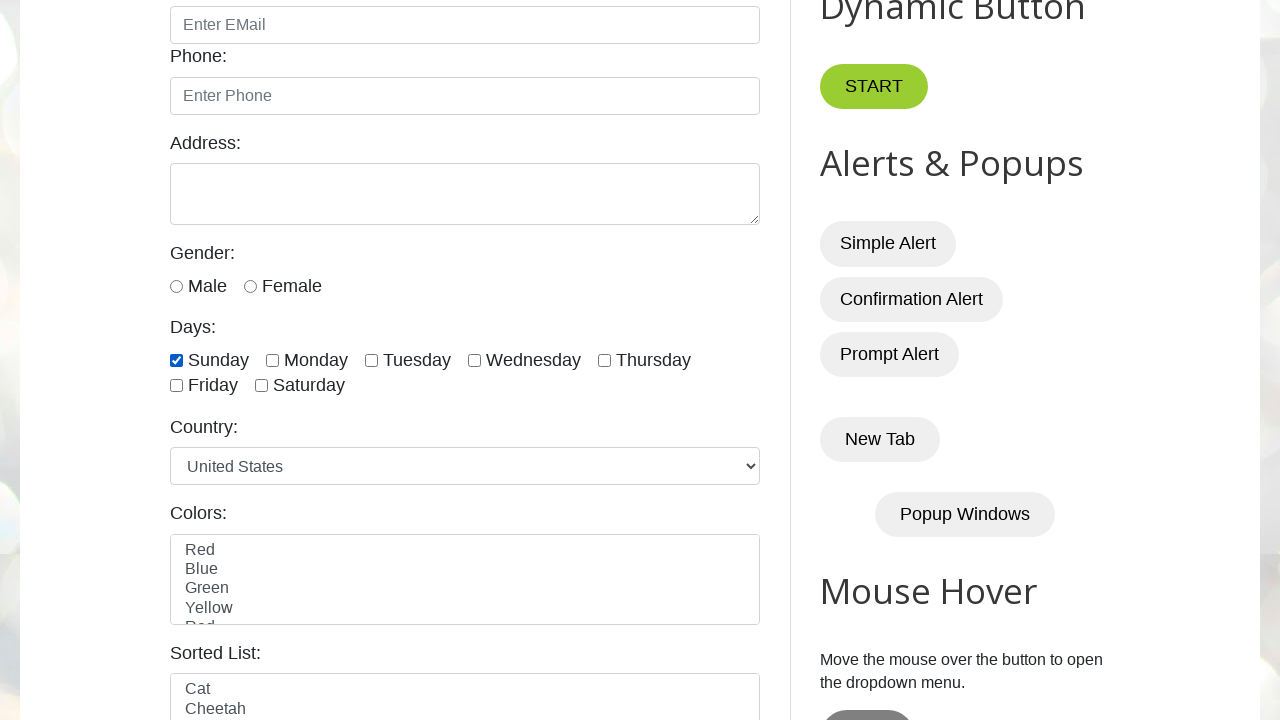

Verified Monday checkbox is unchecked
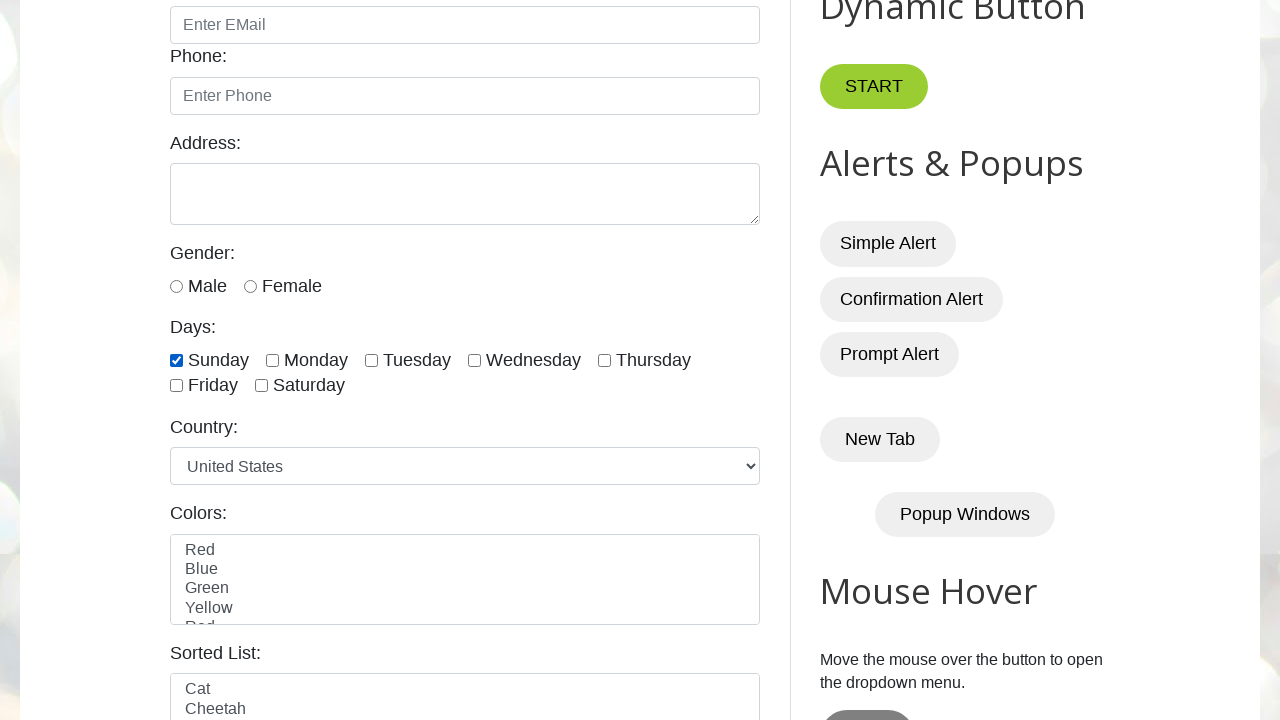

Checked Monday checkbox at (272, 360) on #monday
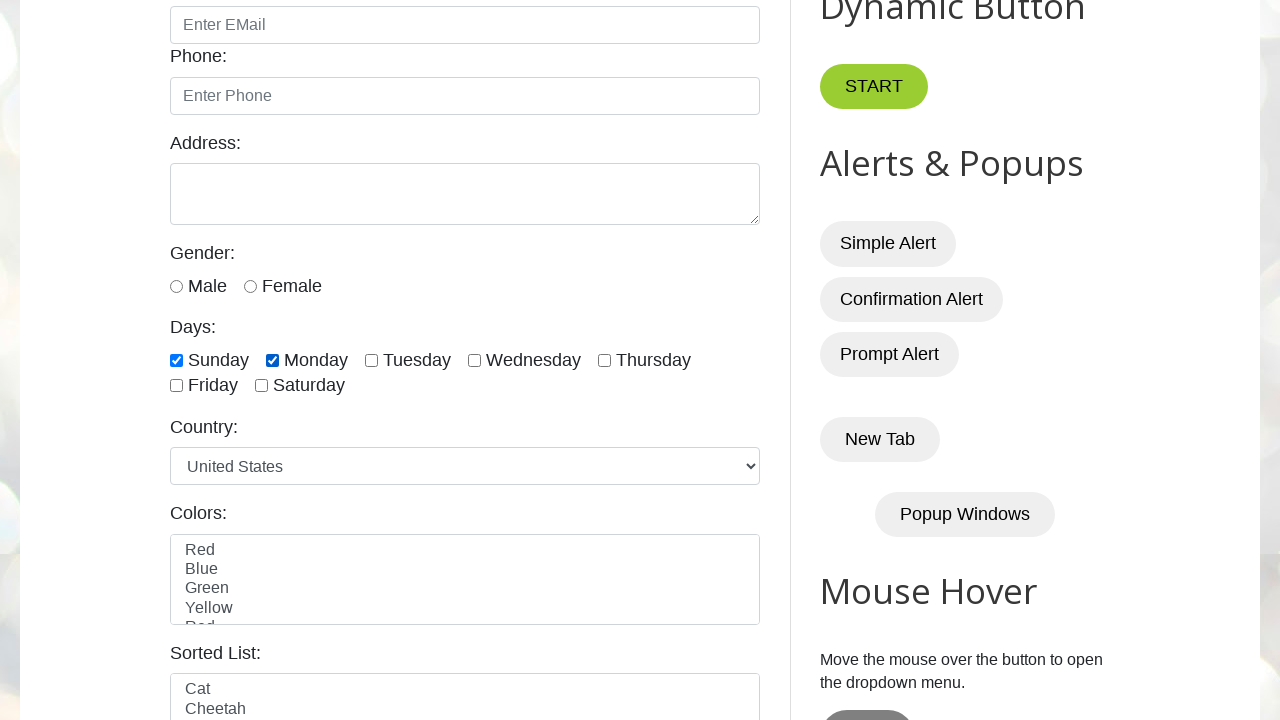

Verified Monday checkbox is checked
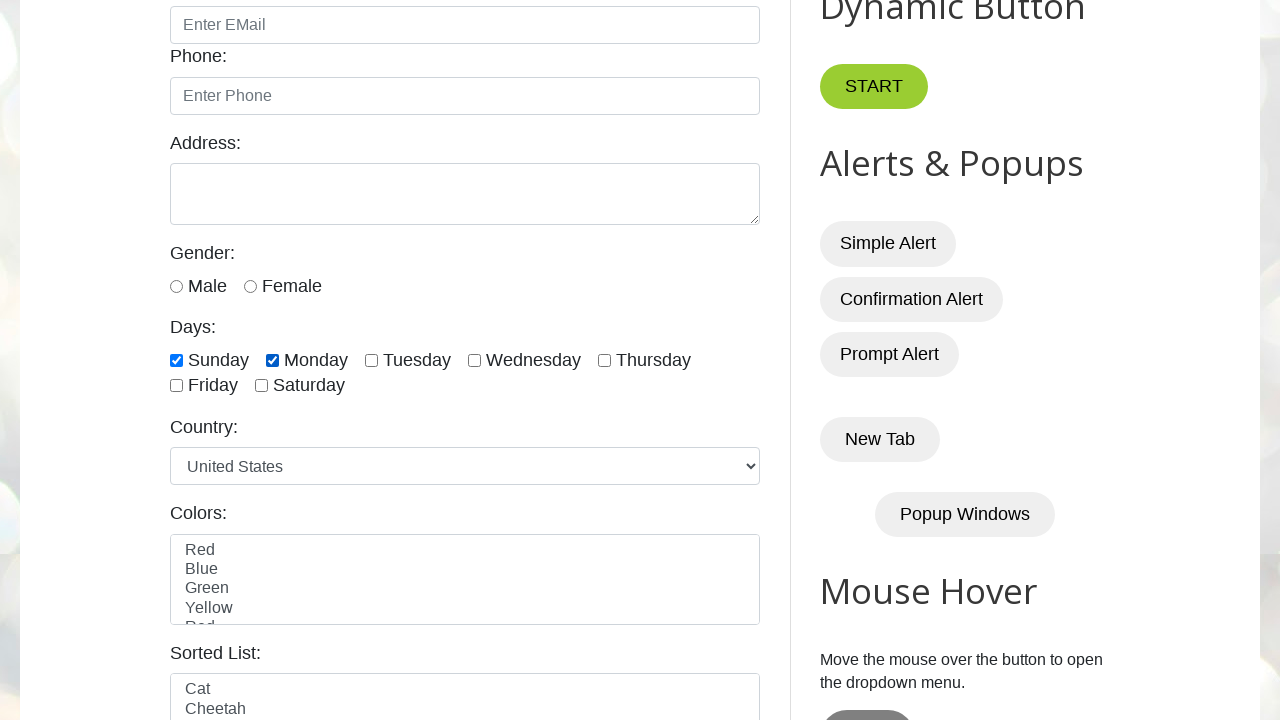

Verified Thursday checkbox is unchecked
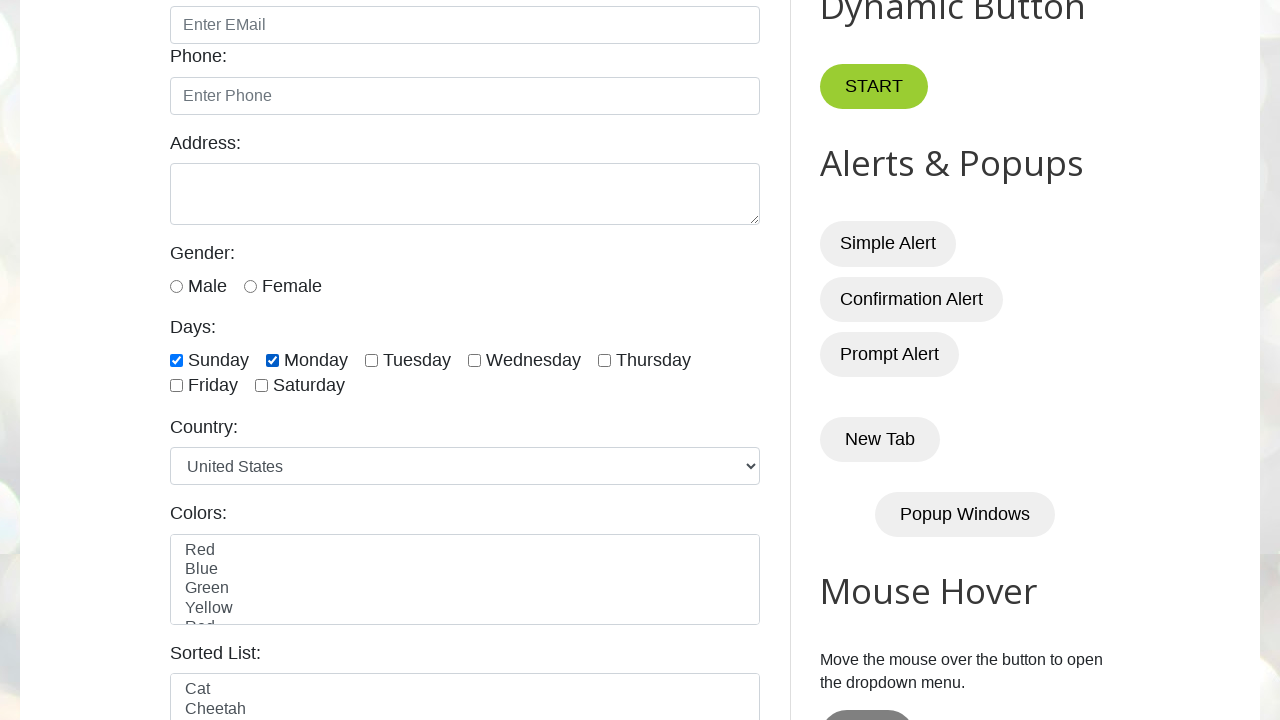

Checked checkbox #wednesday at (474, 360) on #wednesday
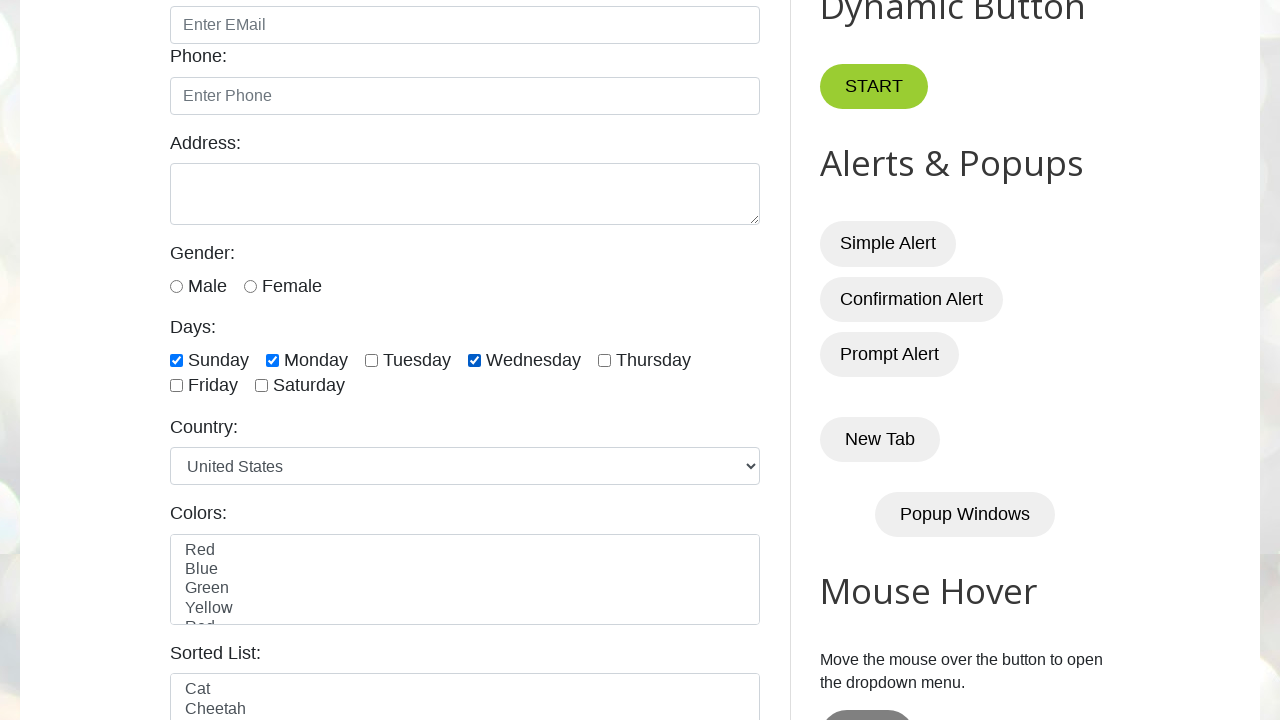

Verified checkbox #wednesday is checked
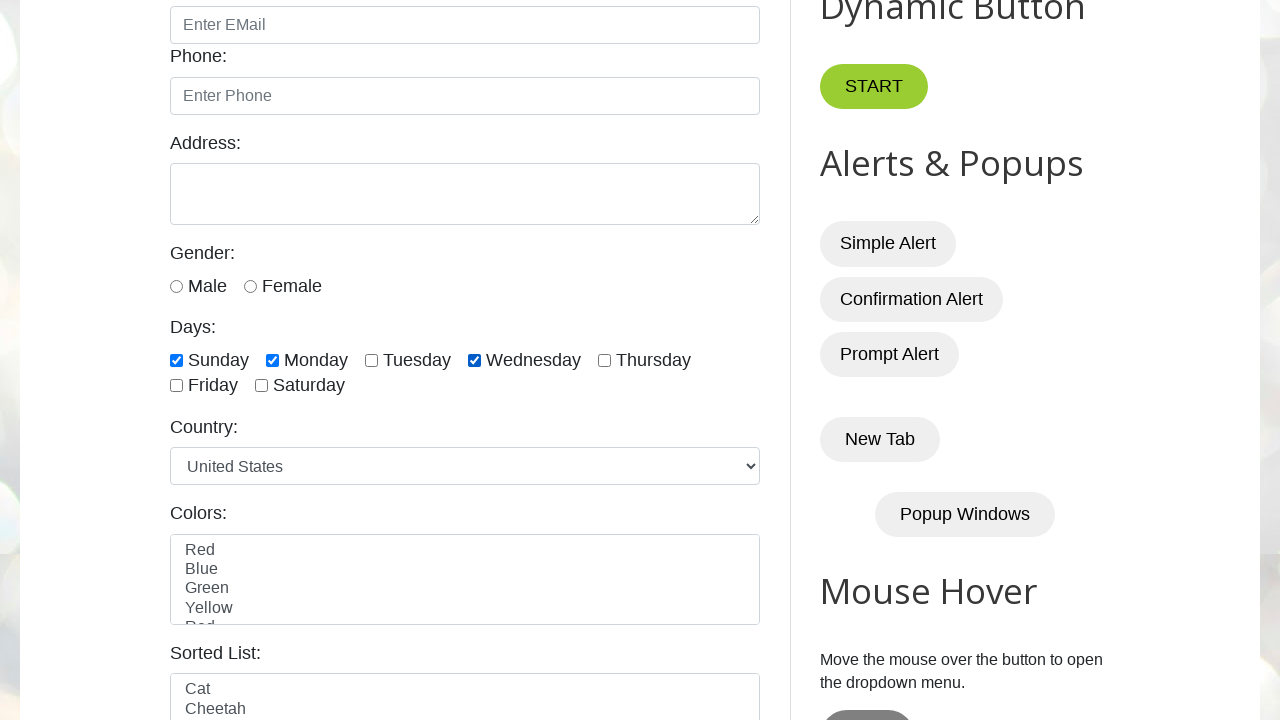

Checked checkbox #saturday at (262, 386) on #saturday
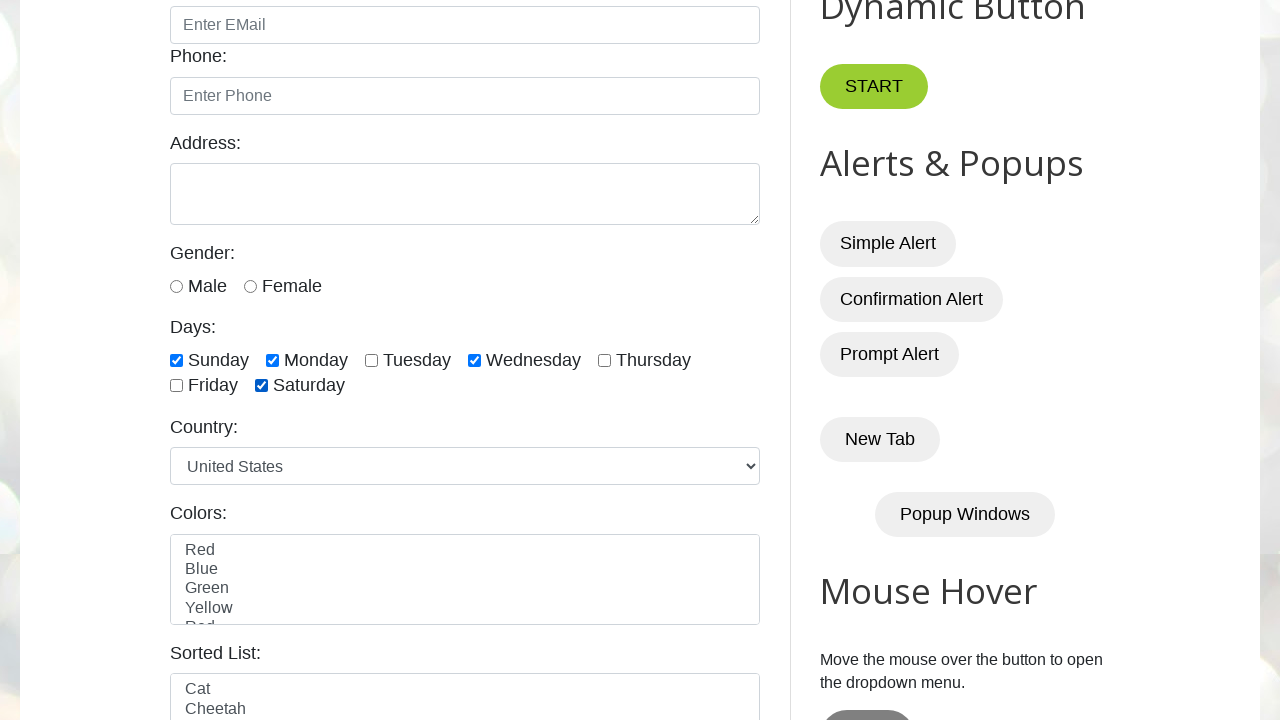

Verified checkbox #saturday is checked
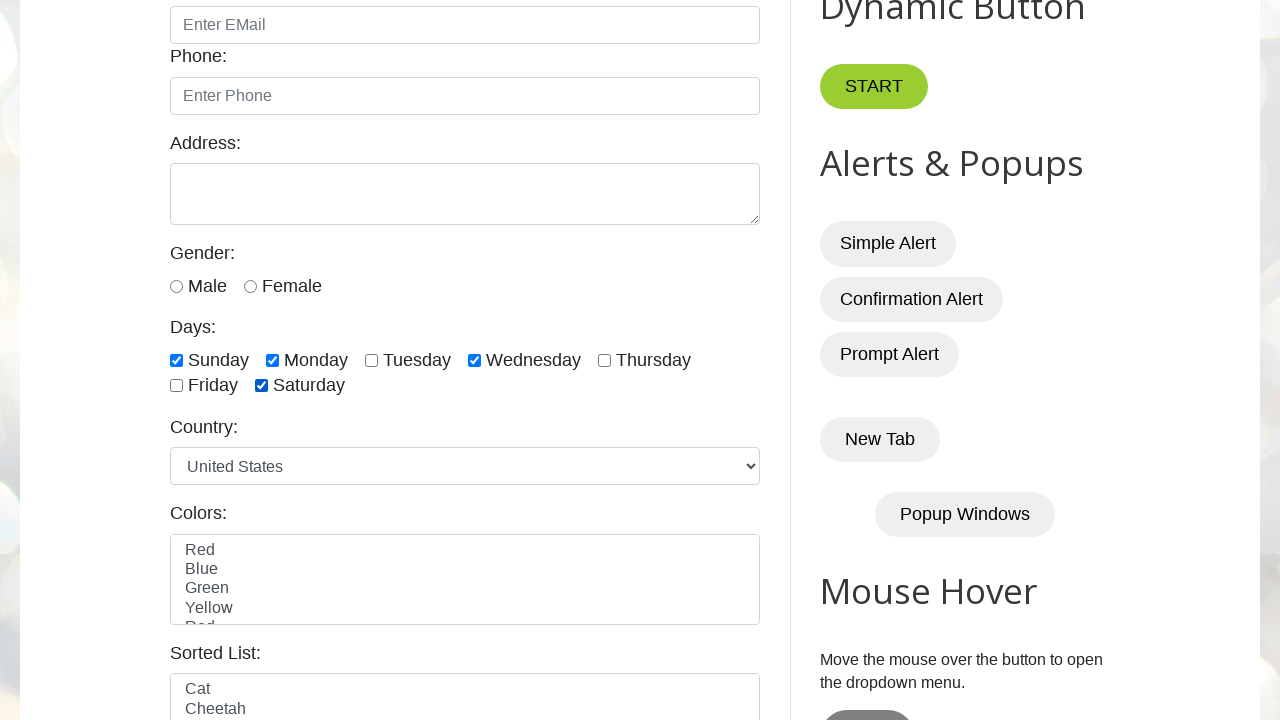

Checked checkbox #thursday at (604, 360) on #thursday
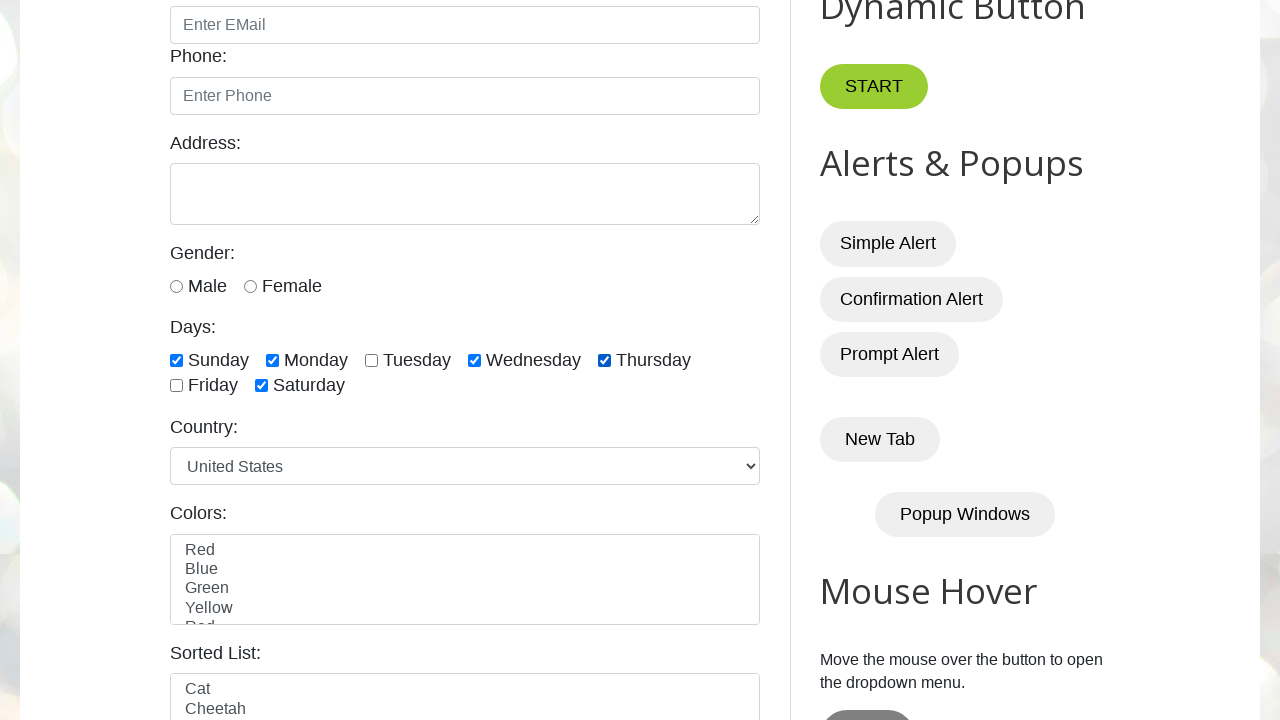

Verified checkbox #thursday is checked
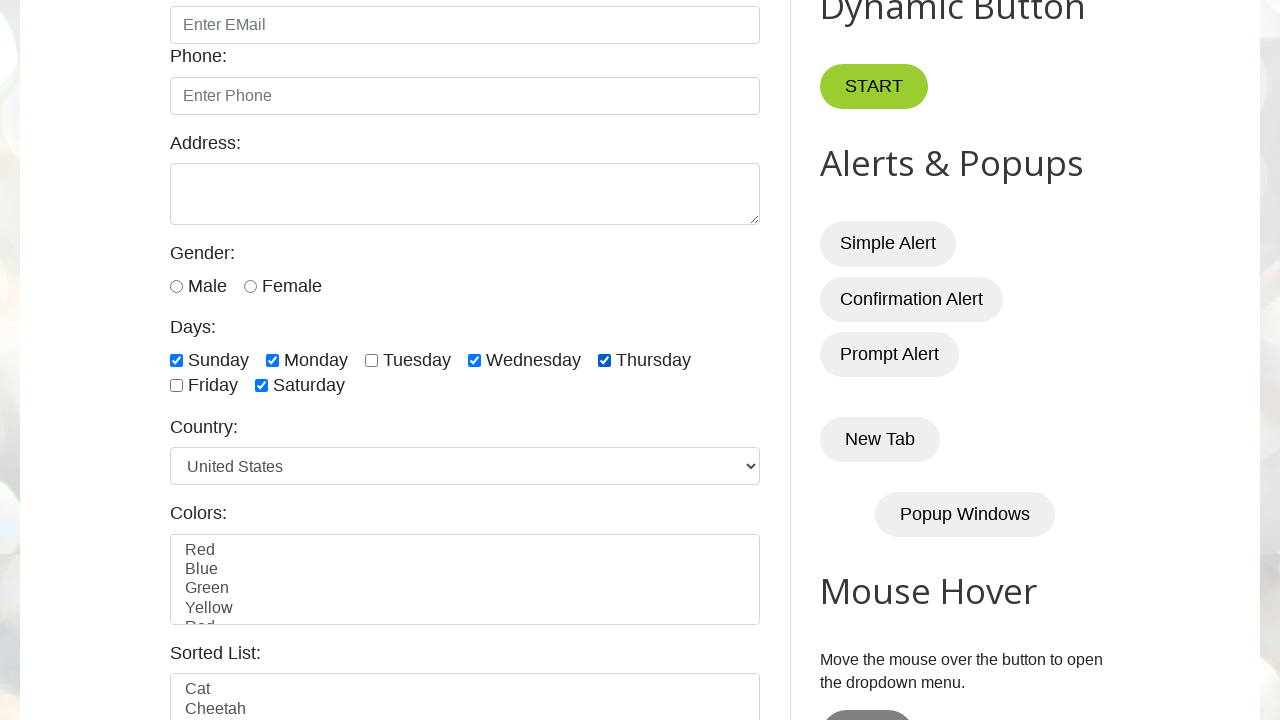

Unchecked checkbox #wednesday at (474, 360) on #wednesday
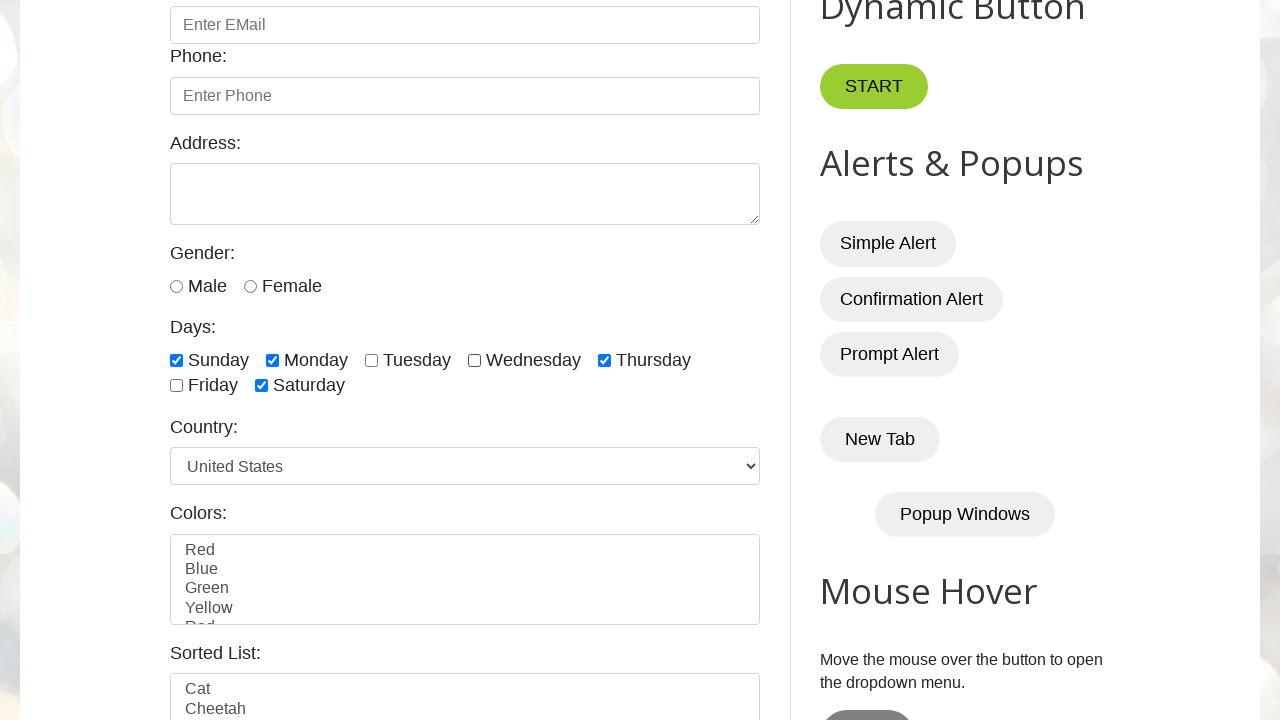

Verified checkbox #wednesday is unchecked
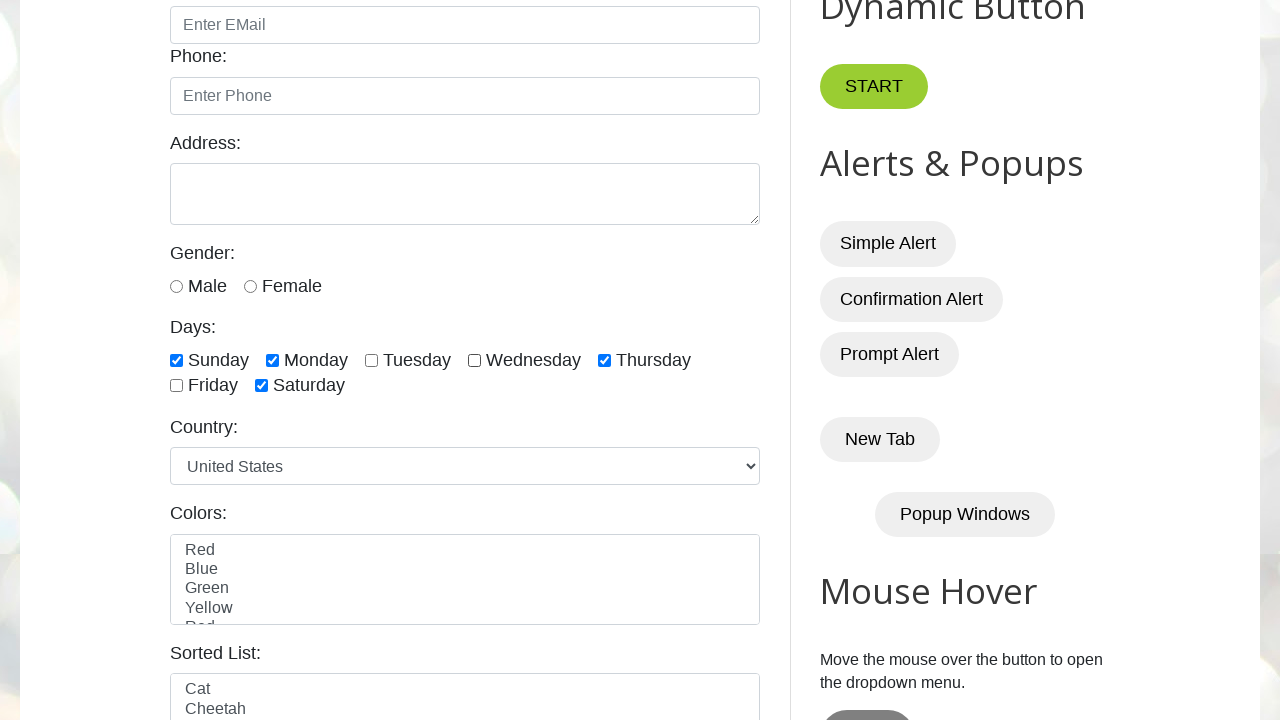

Unchecked checkbox #saturday at (262, 386) on #saturday
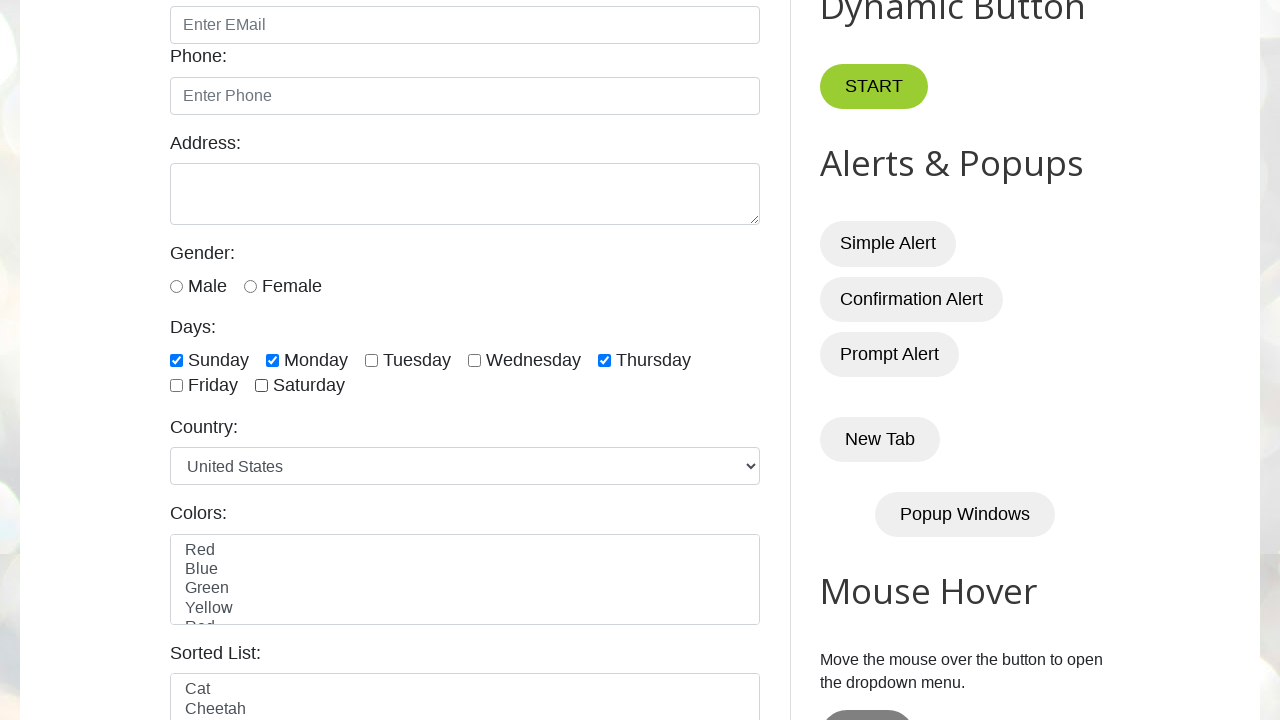

Verified checkbox #saturday is unchecked
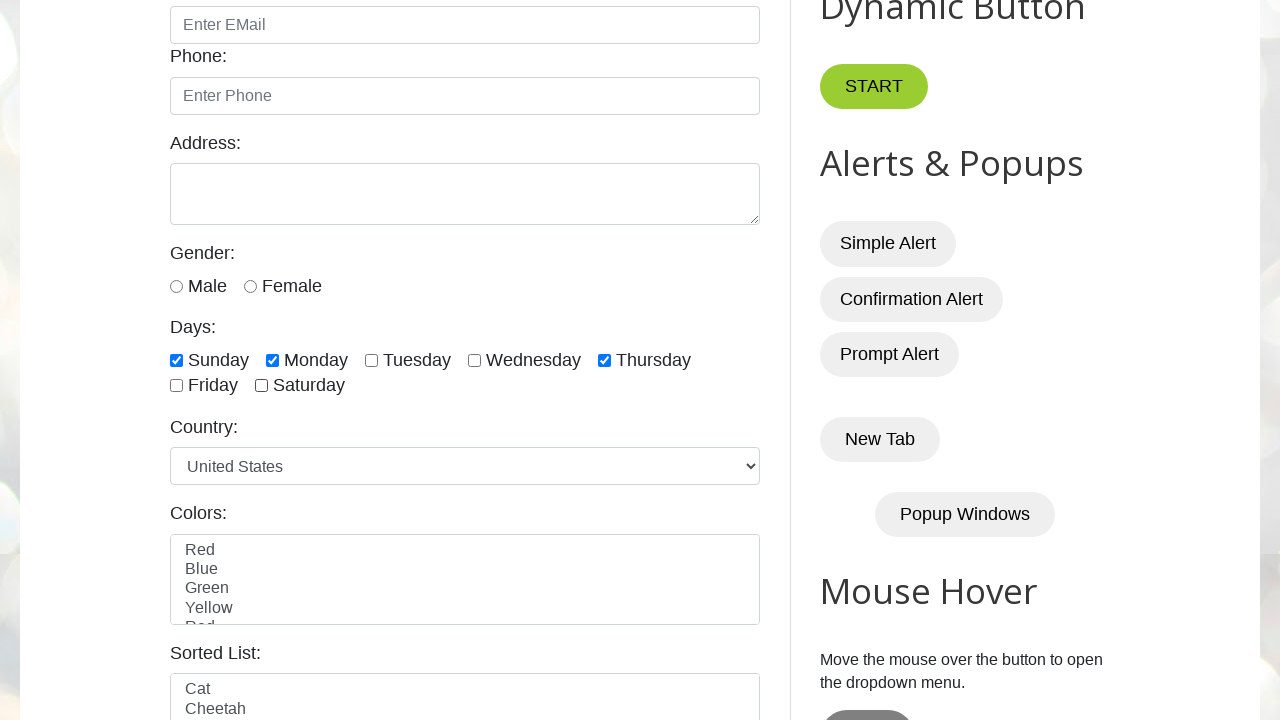

Unchecked checkbox #thursday at (604, 360) on #thursday
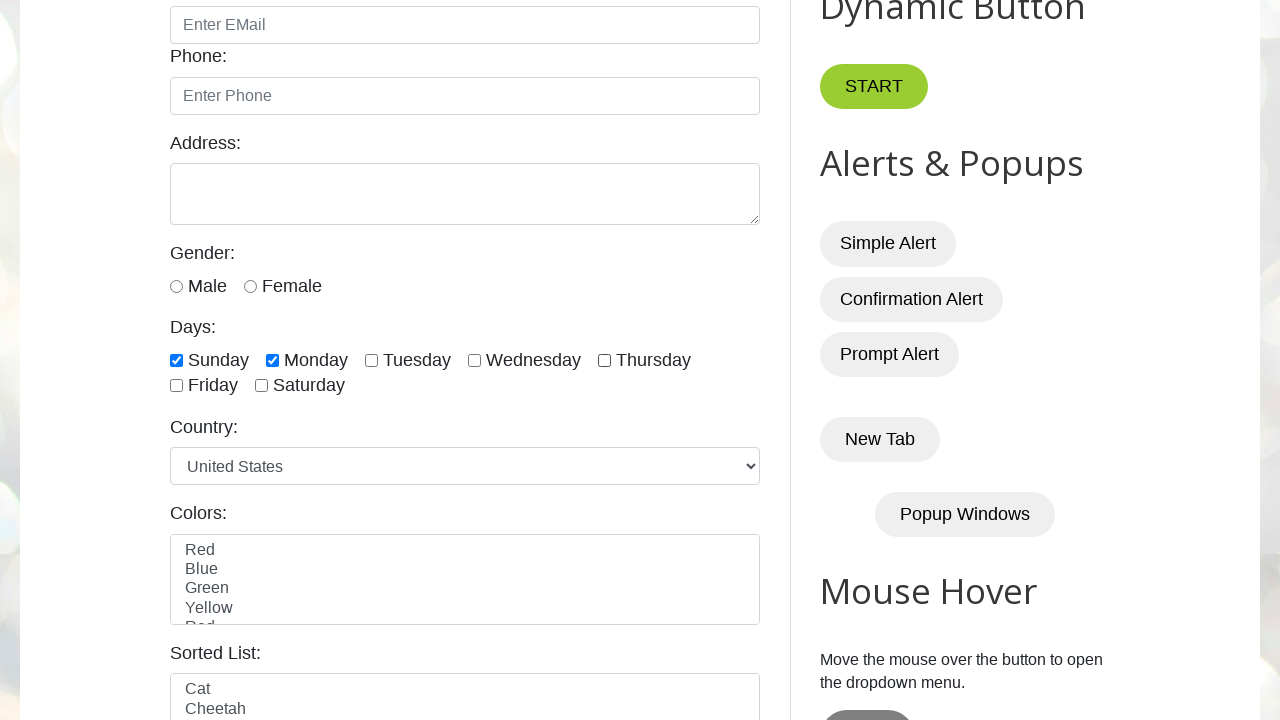

Verified checkbox #thursday is unchecked
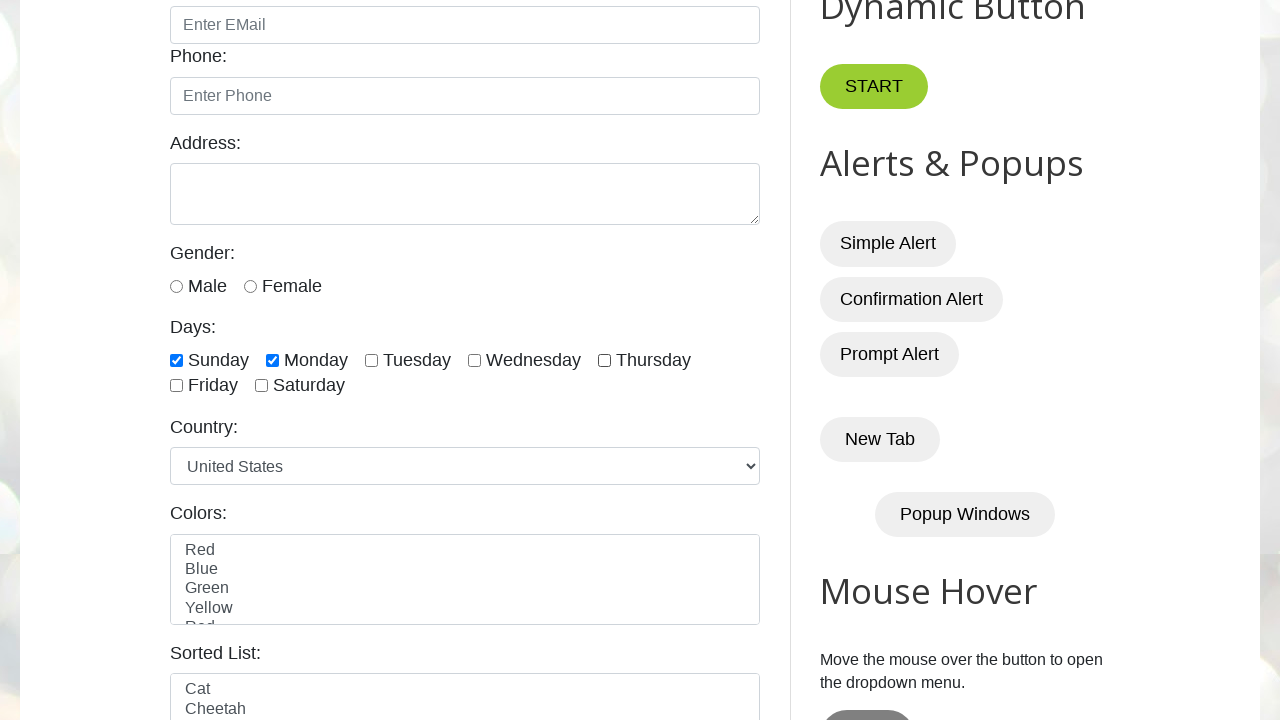

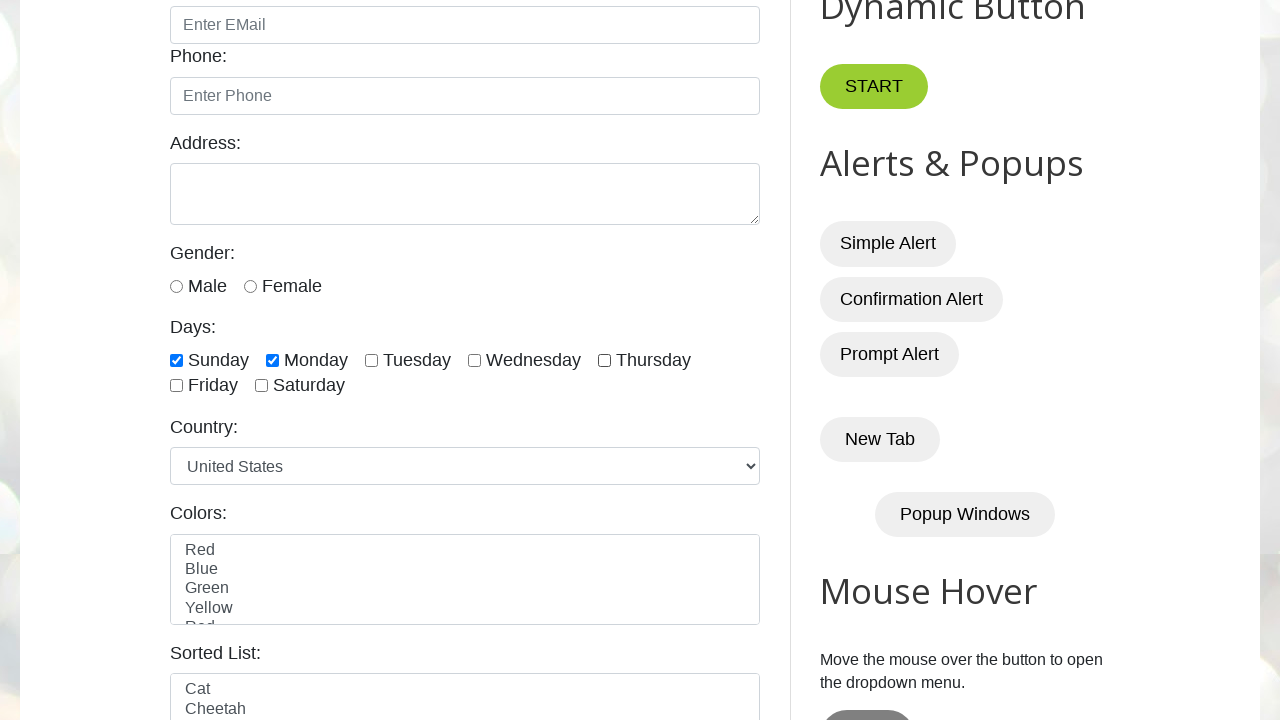